Tests search functionality on gamemag.ru by clicking the search button, entering a game title, and verifying the search results header contains the search term

Starting URL: https://gamemag.ru/

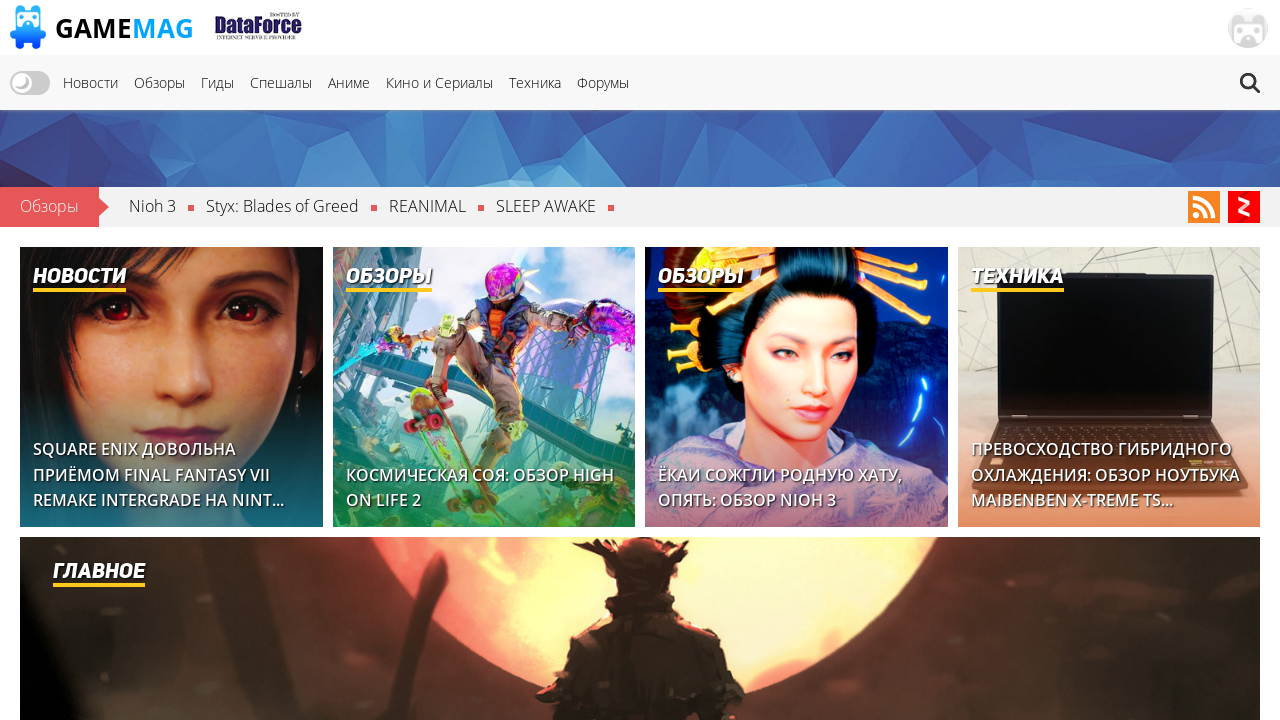

Clicked search button at (1249, 82) on #gm-btn-search
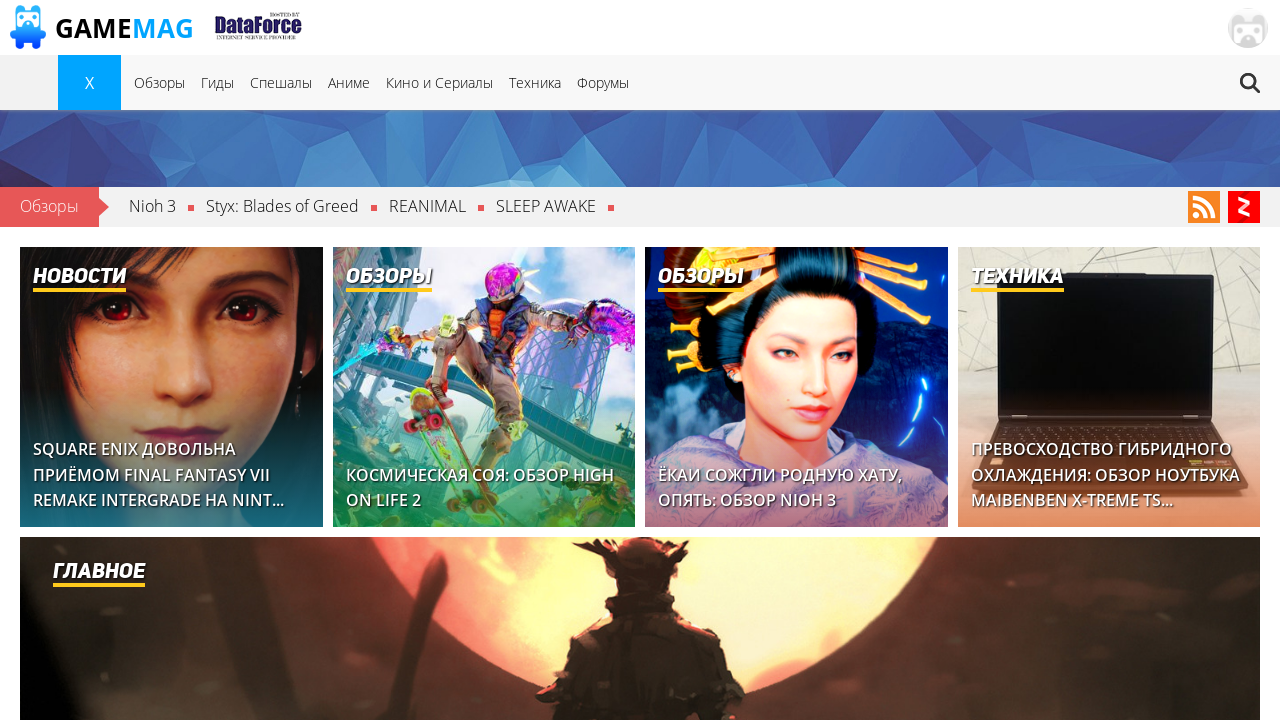

Entered 'Cult of the Lamb' in search field on .search__input
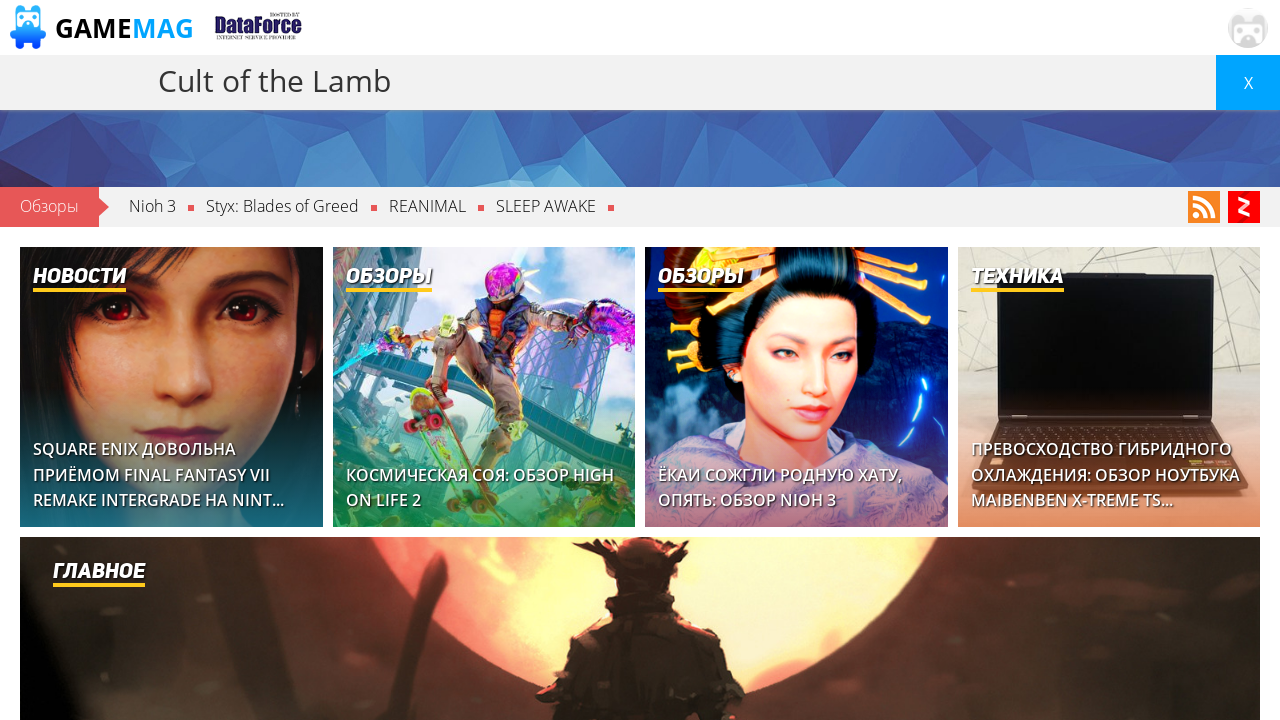

Pressed Enter to submit search for 'Cult of the Lamb' on .search__input
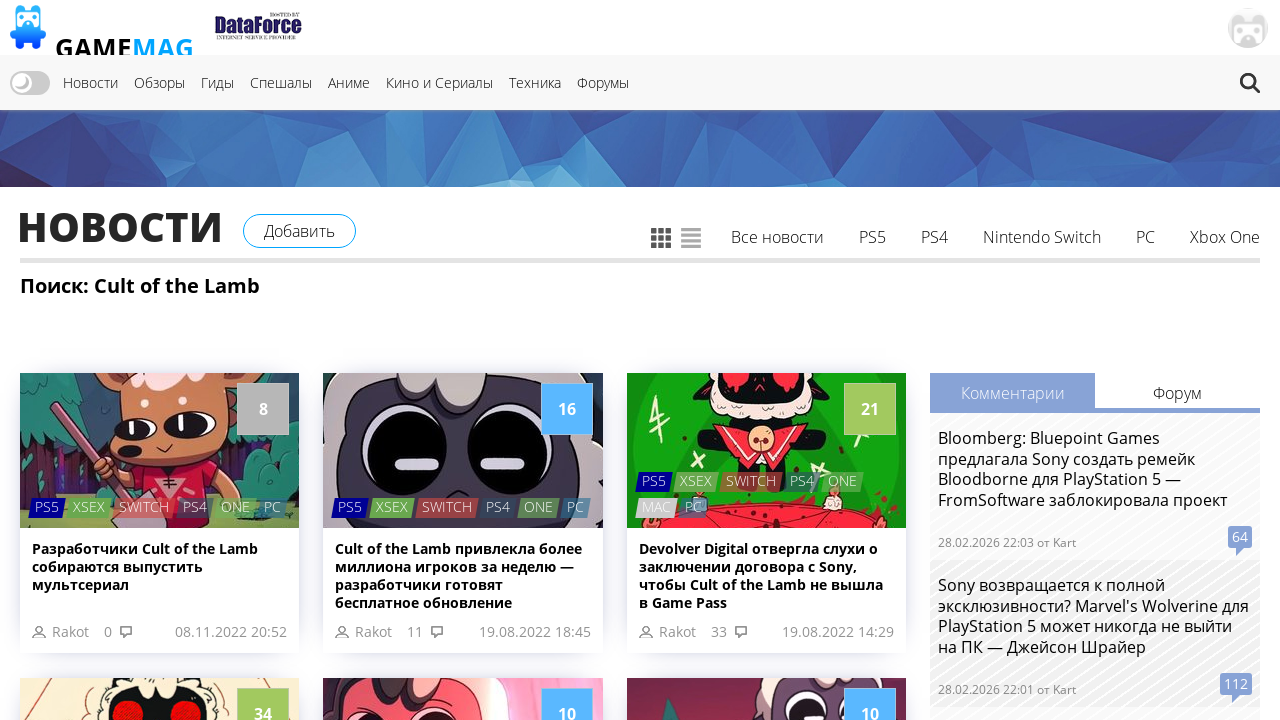

Search results header loaded for 'Cult of the Lamb'
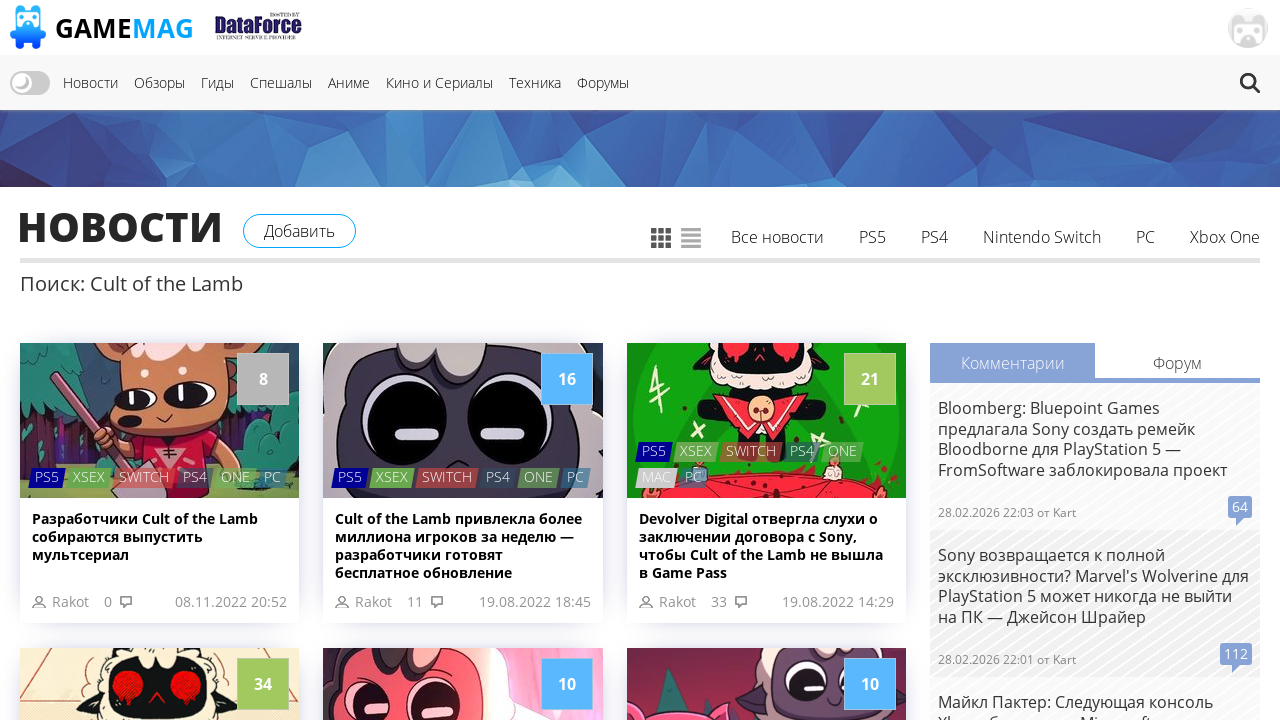

Search results header became visible for 'Cult of the Lamb'
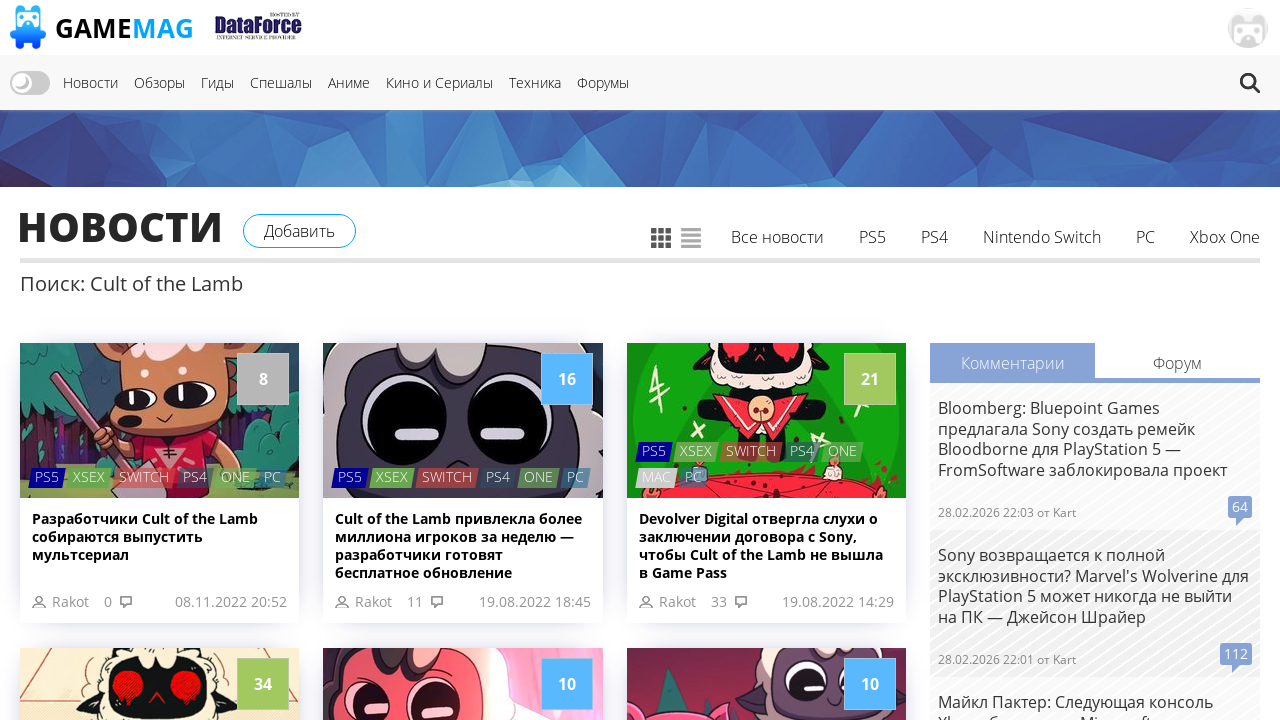

Navigated to gamemag.ru homepage
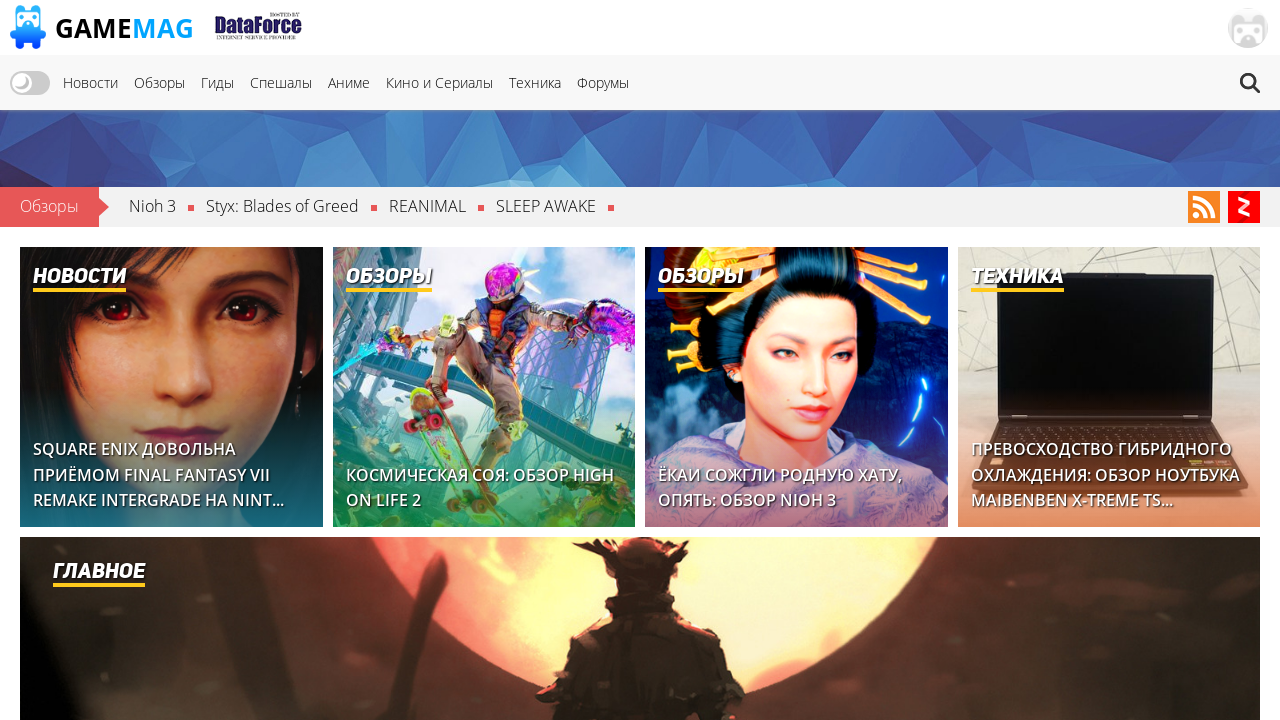

Clicked search button at (1249, 82) on #gm-btn-search
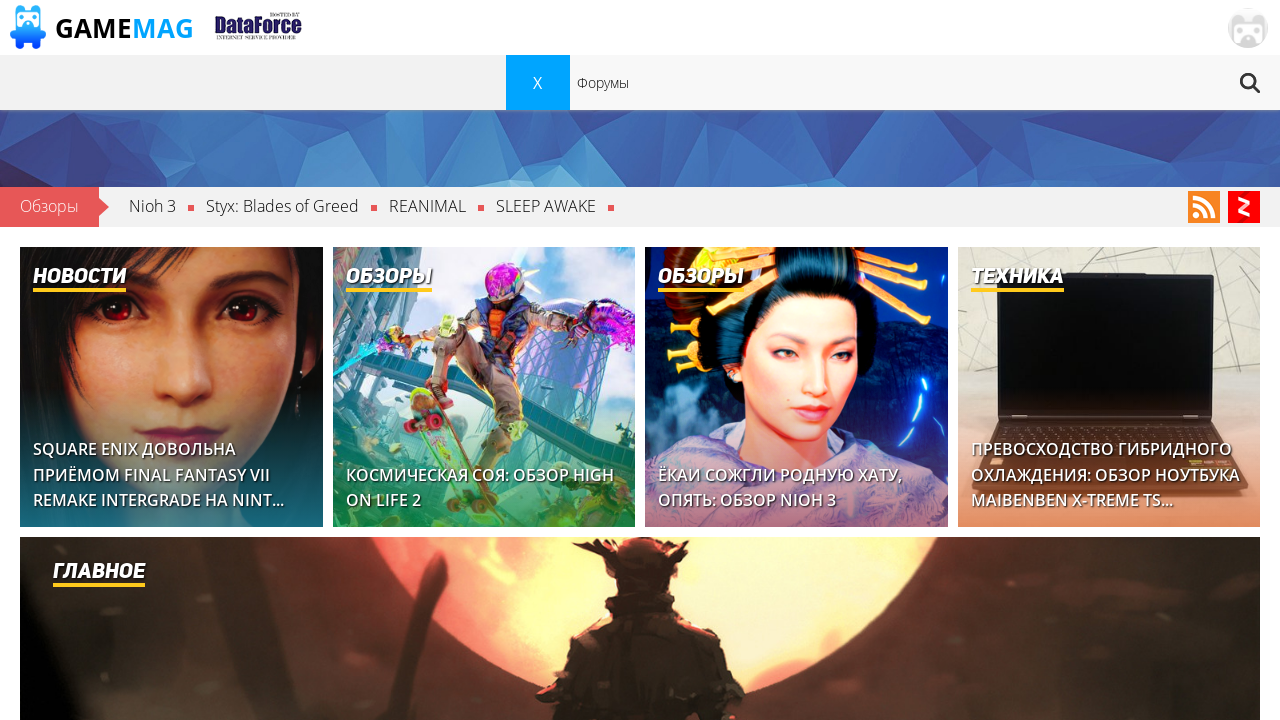

Entered 'Elden Ring' in search field on .search__input
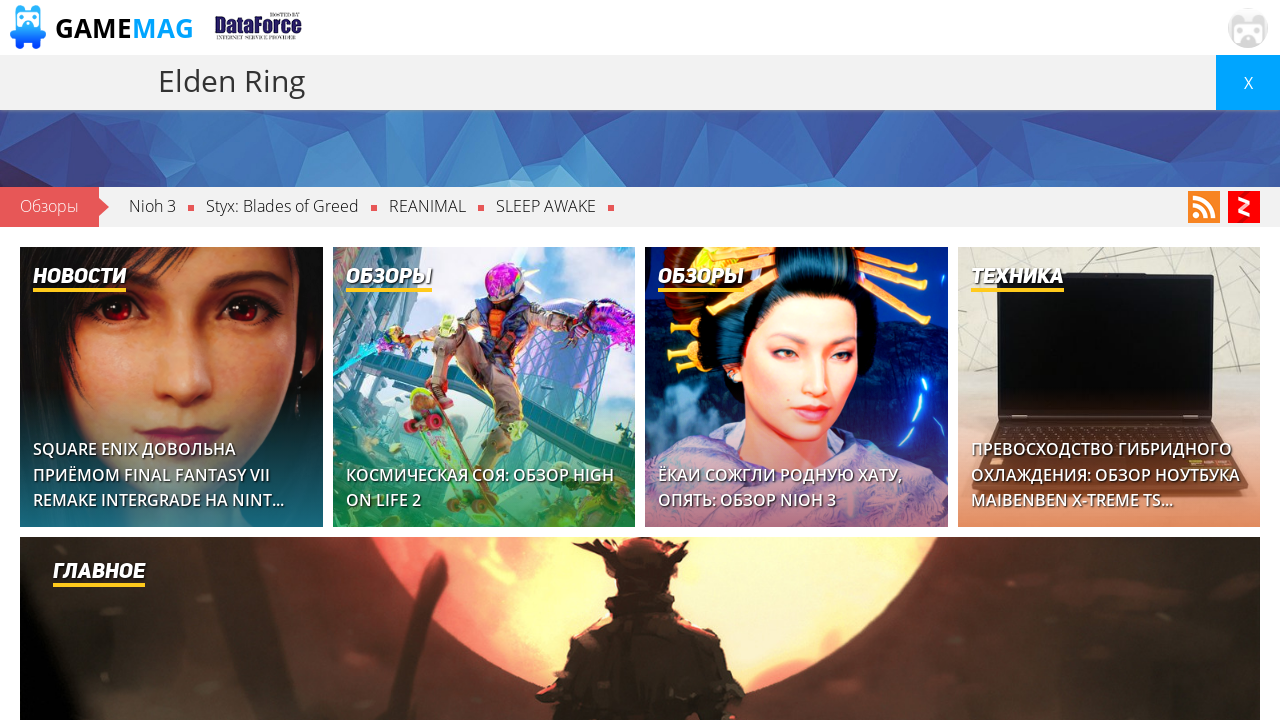

Pressed Enter to submit search for 'Elden Ring' on .search__input
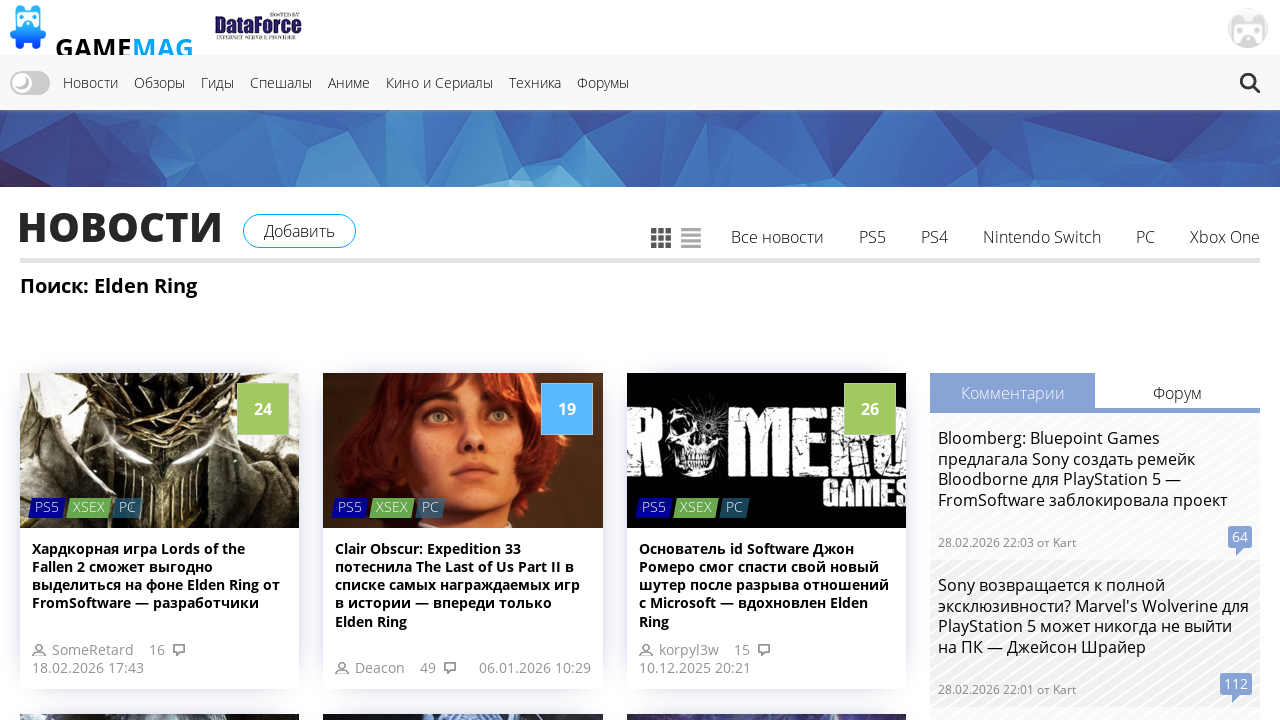

Search results header loaded for 'Elden Ring'
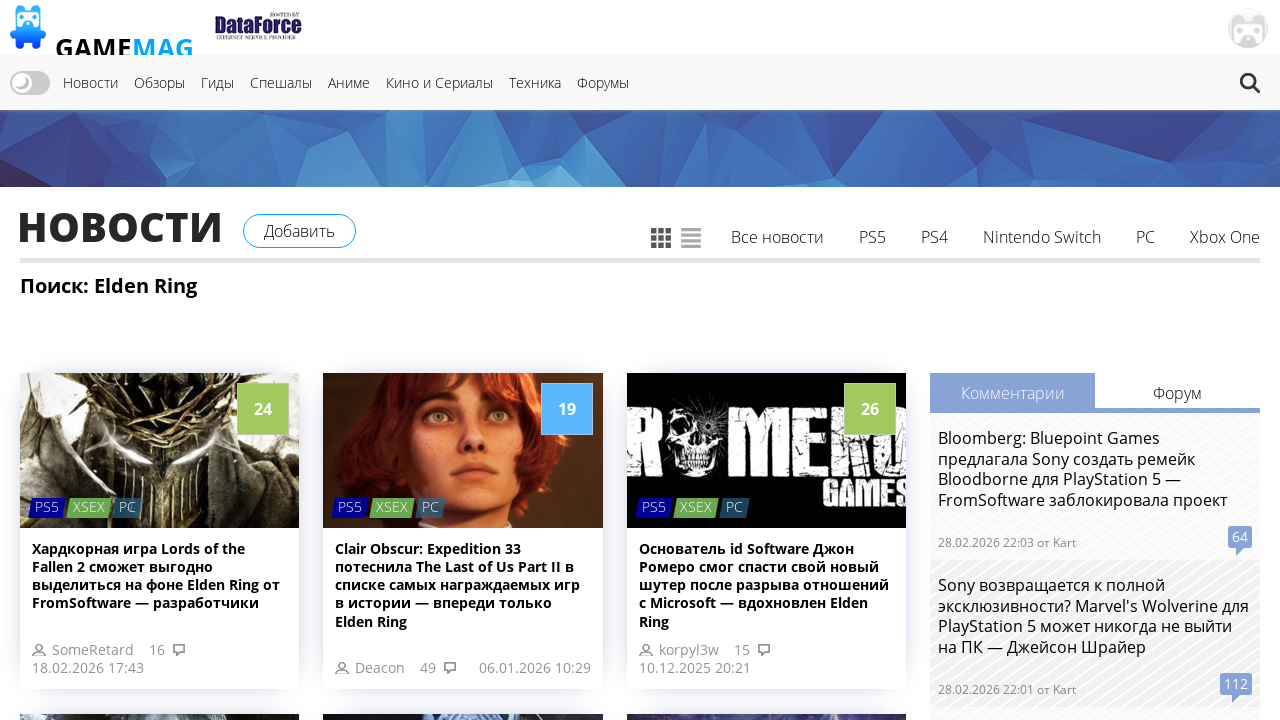

Search results header became visible for 'Elden Ring'
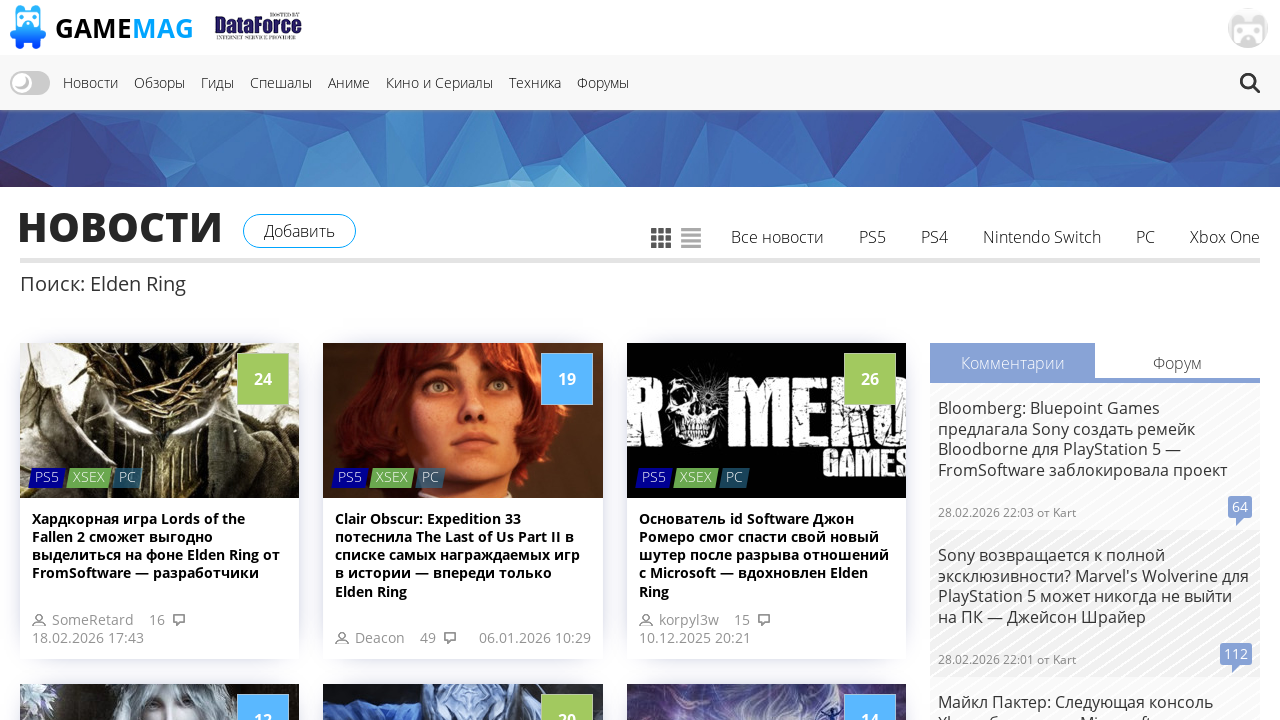

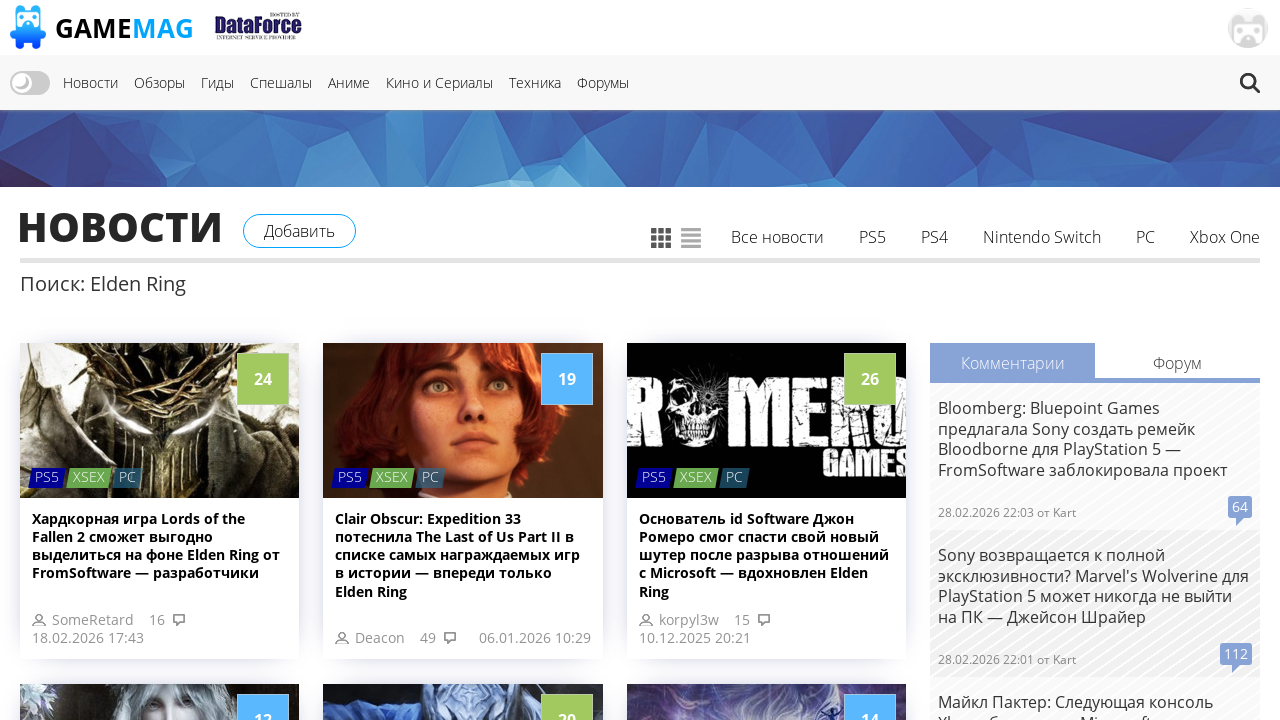